Tests a practice form by filling out name, email, password, selecting gender, entering date of birth, and submitting the form to verify successful submission.

Starting URL: http://www.rahulshettyacademy.com/angularpractice/

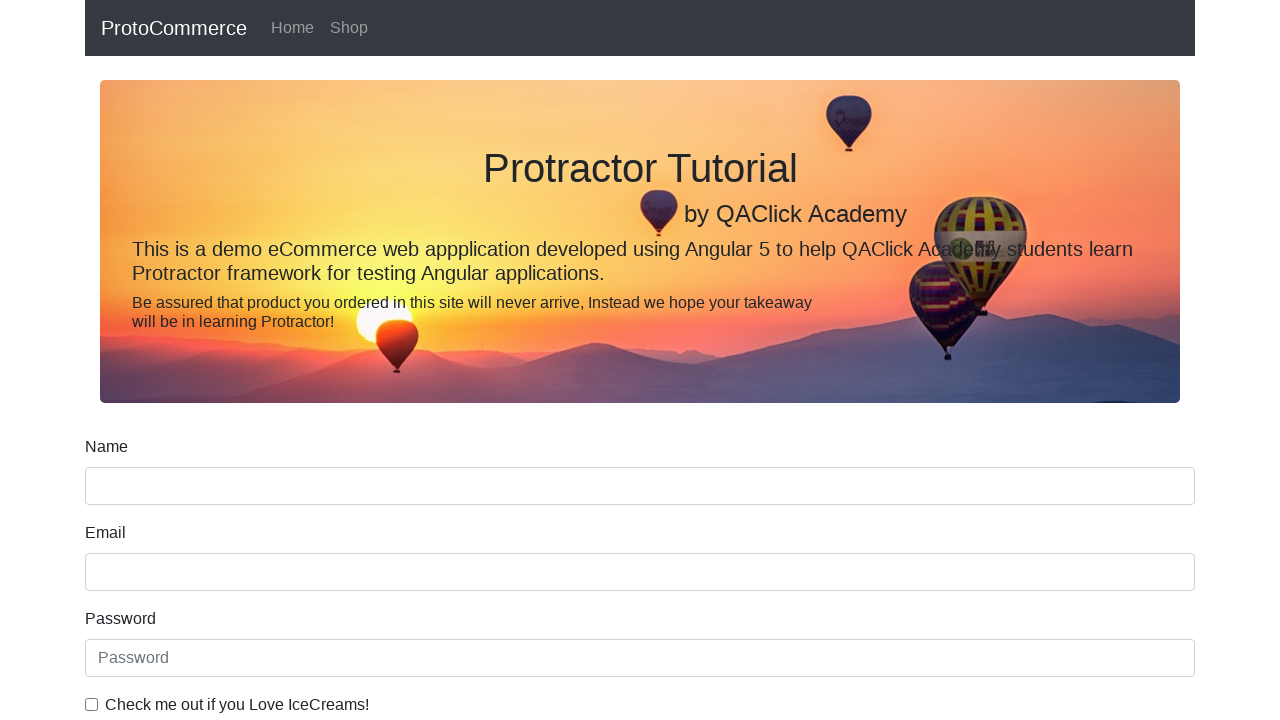

Clicked on name input field at (640, 486) on xpath=//label[text()='Name']/following-sibling::input[@name='name']
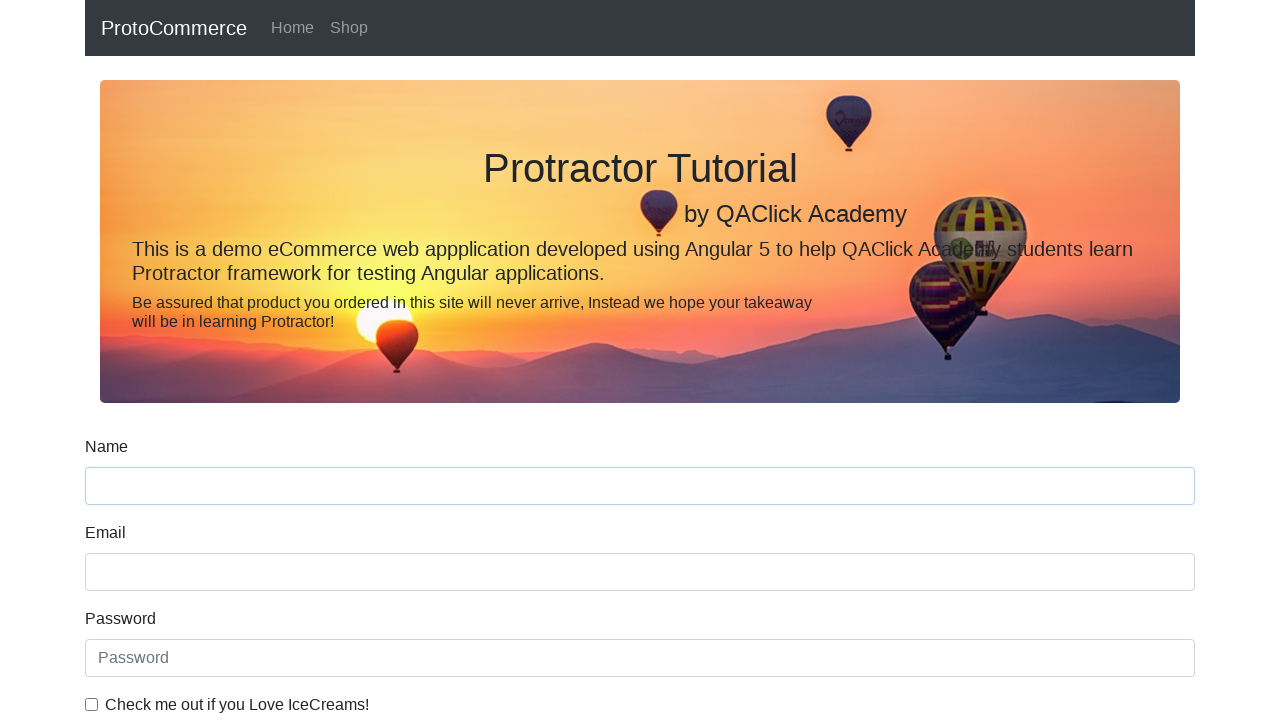

Filled name field with 'JohnDoe' on input[name='name']
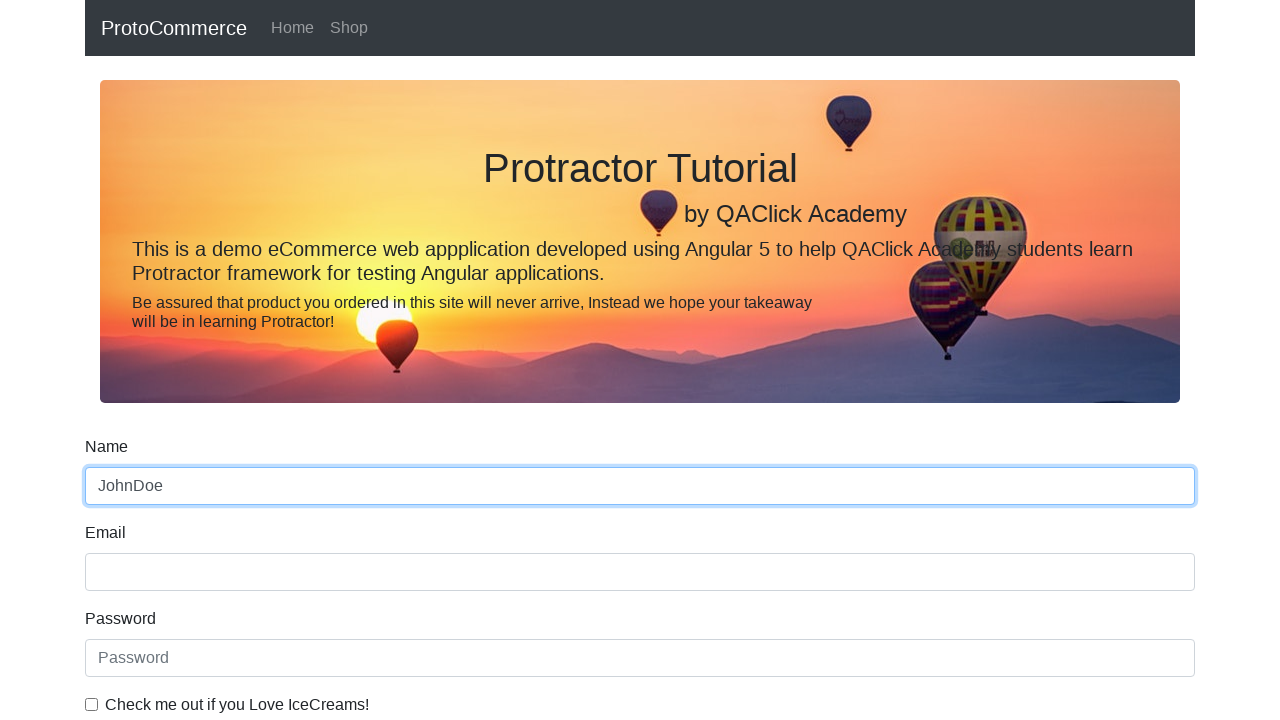

Clicked on email input field at (640, 572) on xpath=//label[text()='Email']/following-sibling::input[@name='email']
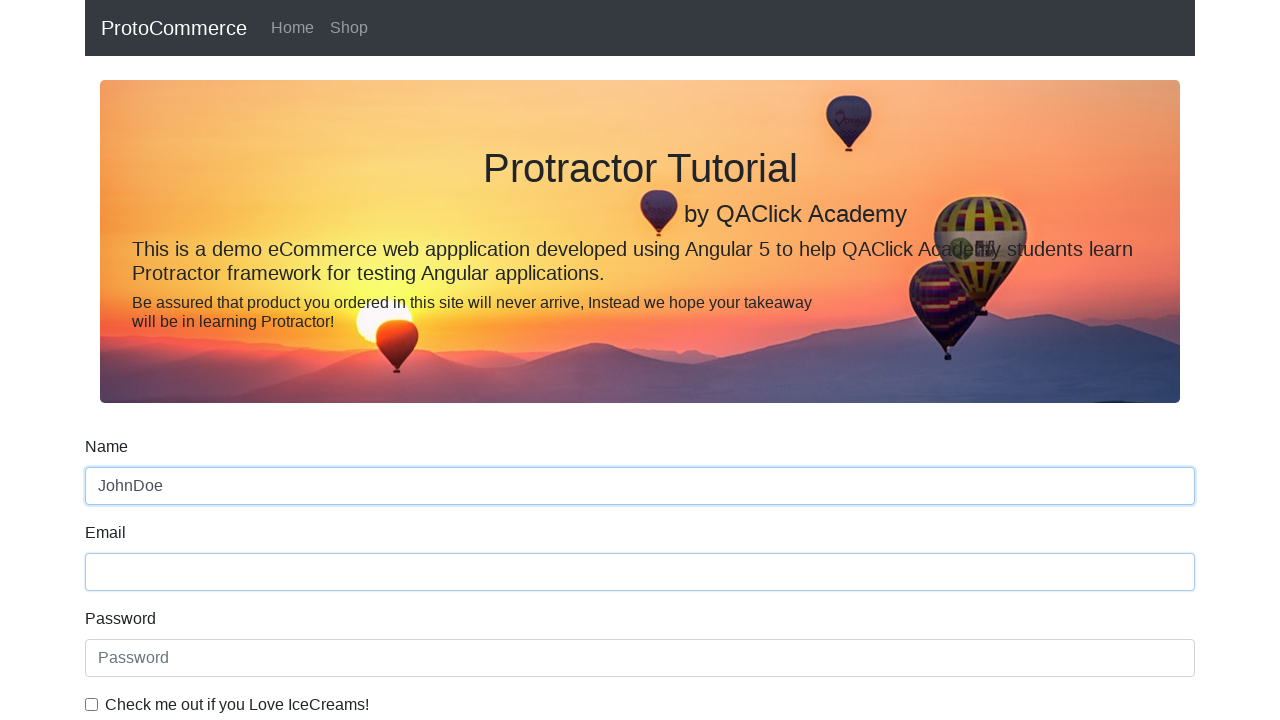

Filled email field with 'johndoe87@gmail.com' on input[name='email']
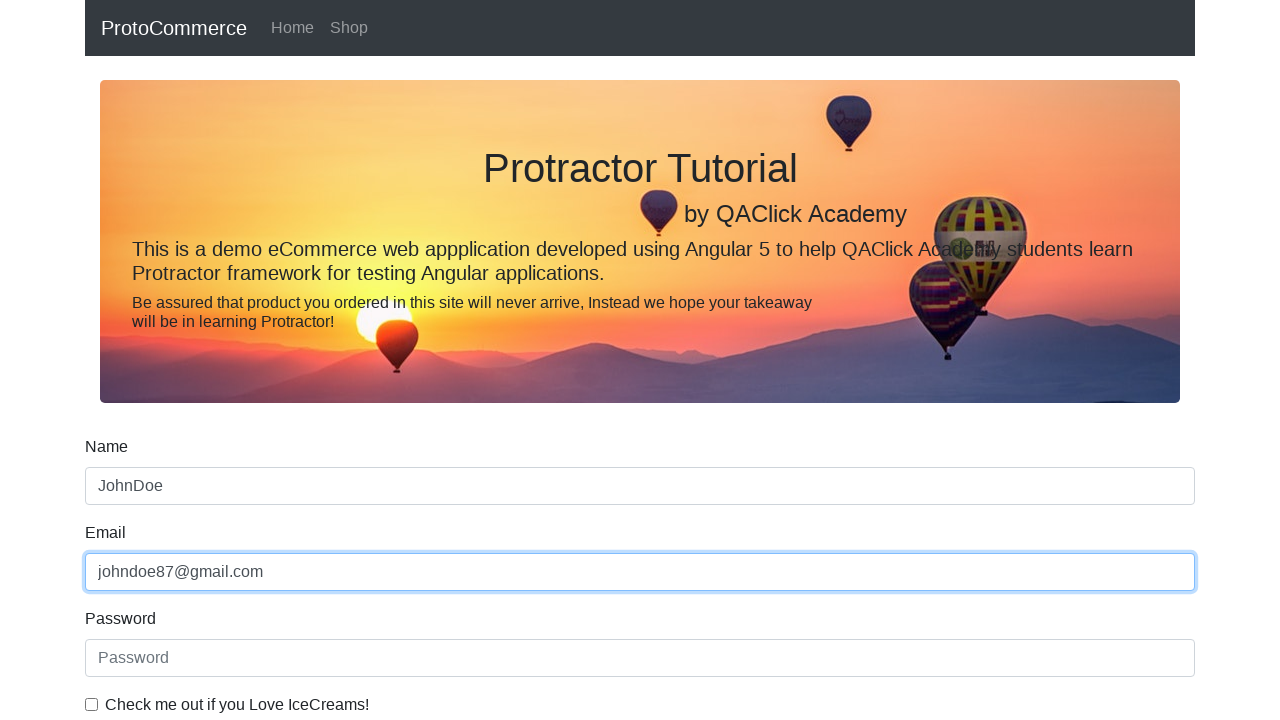

Clicked on password input field at (640, 658) on #exampleInputPassword1
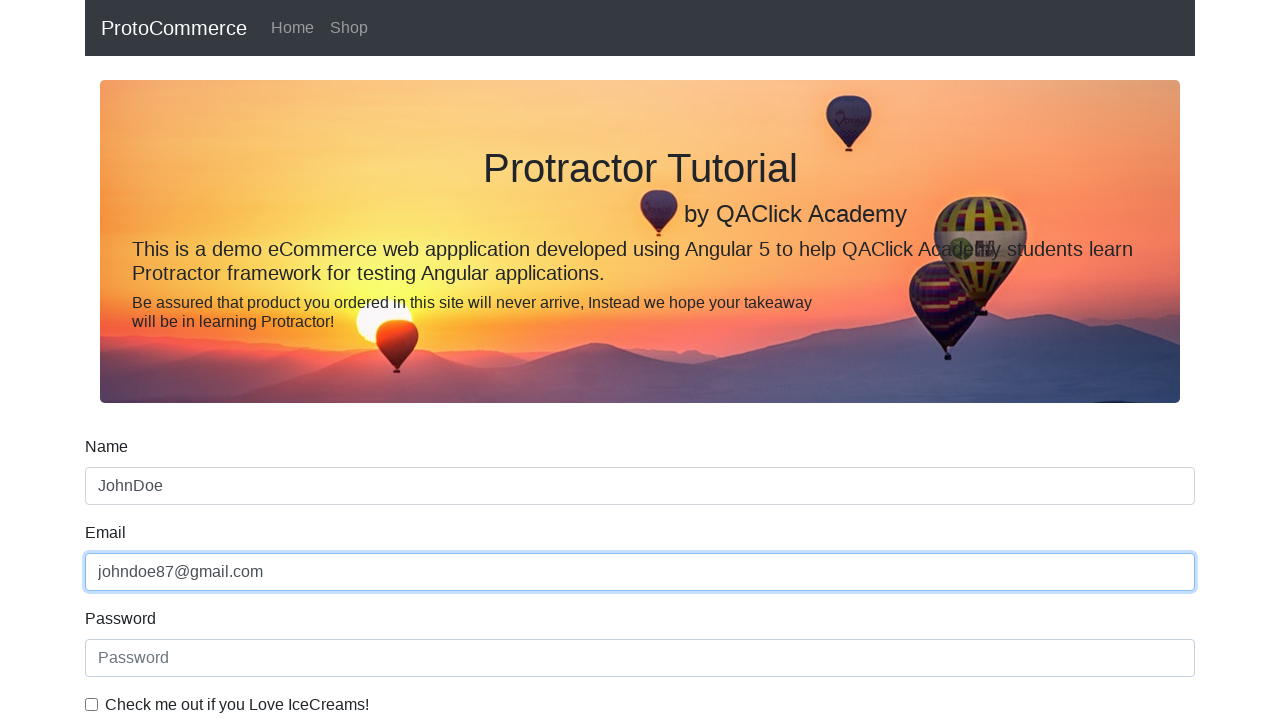

Filled password field with 'SecurePass123' on #exampleInputPassword1
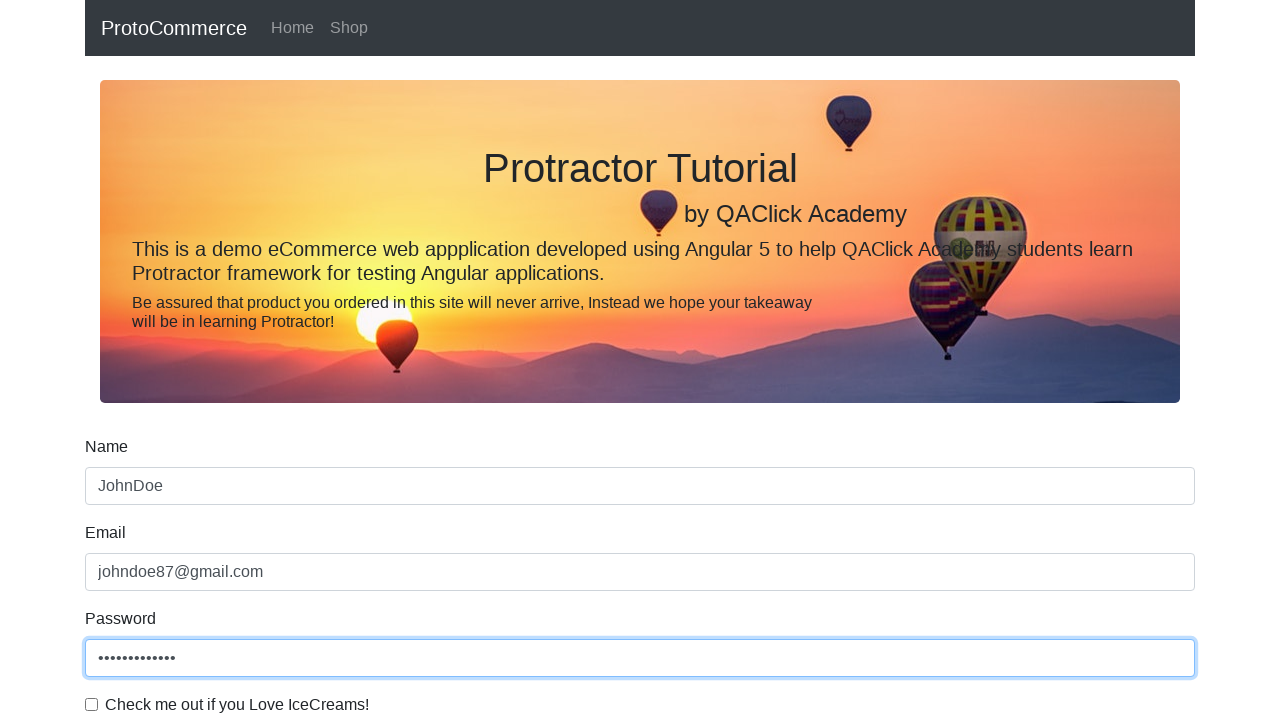

Checked the checkbox at (92, 704) on #exampleCheck1
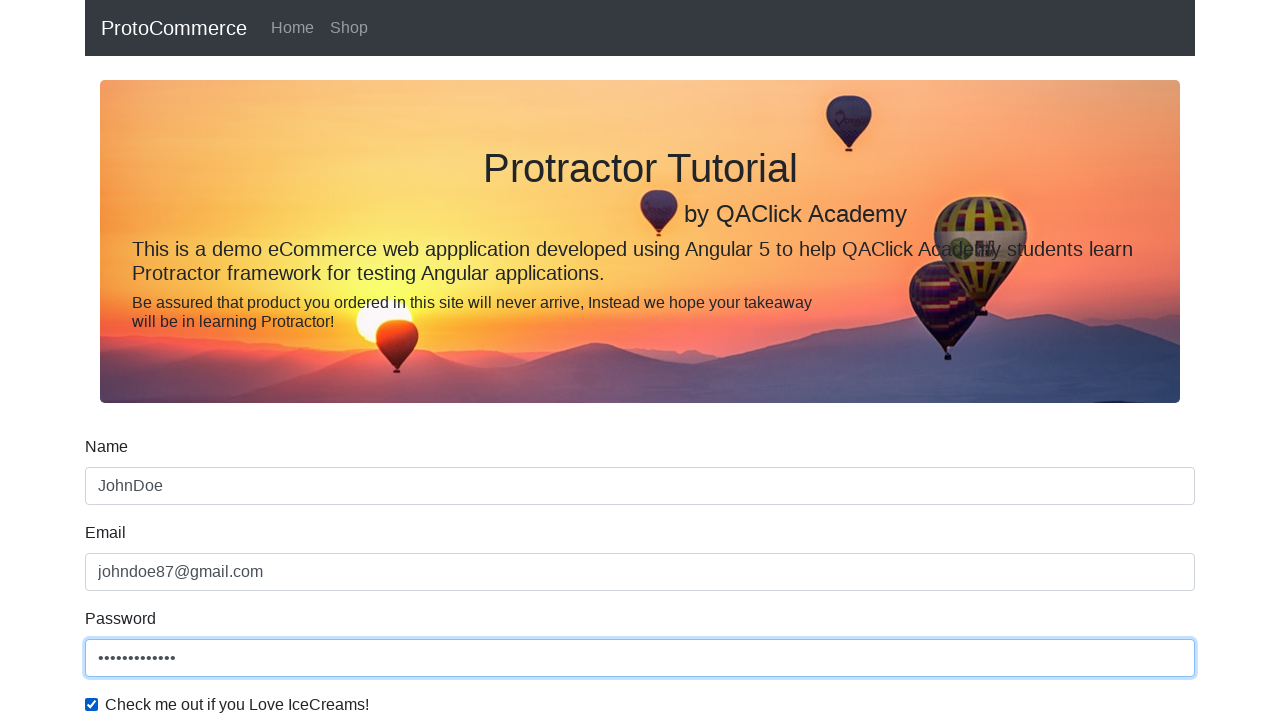

Clicked on gender dropdown at (640, 360) on #exampleFormControlSelect1
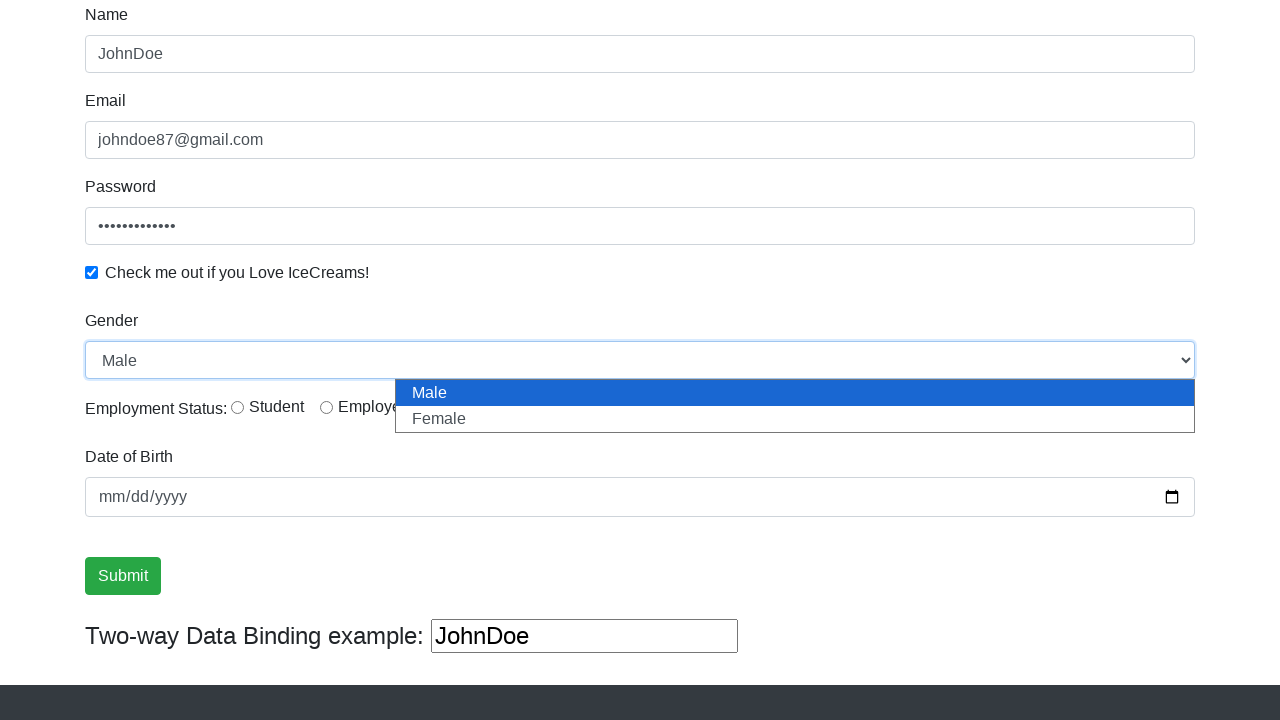

Selected 'Male' from gender dropdown on #exampleFormControlSelect1
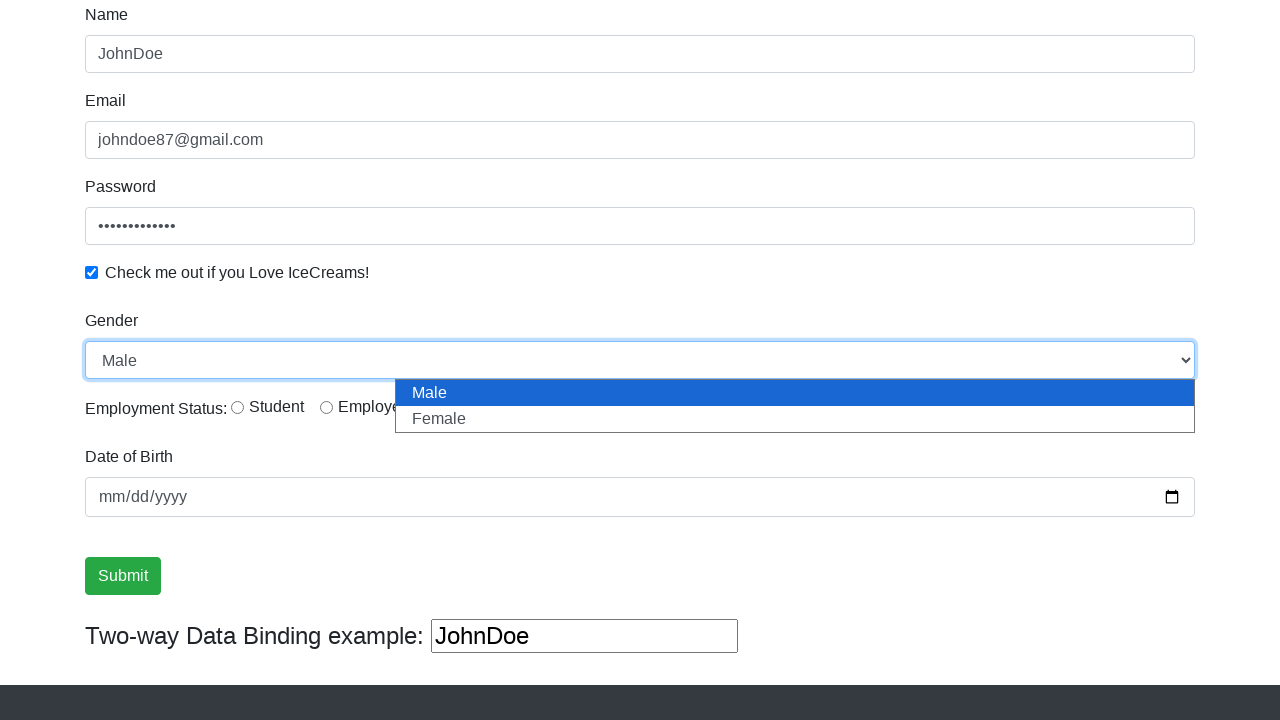

Clicked on employment status radio button at (238, 407) on #inlineRadio1
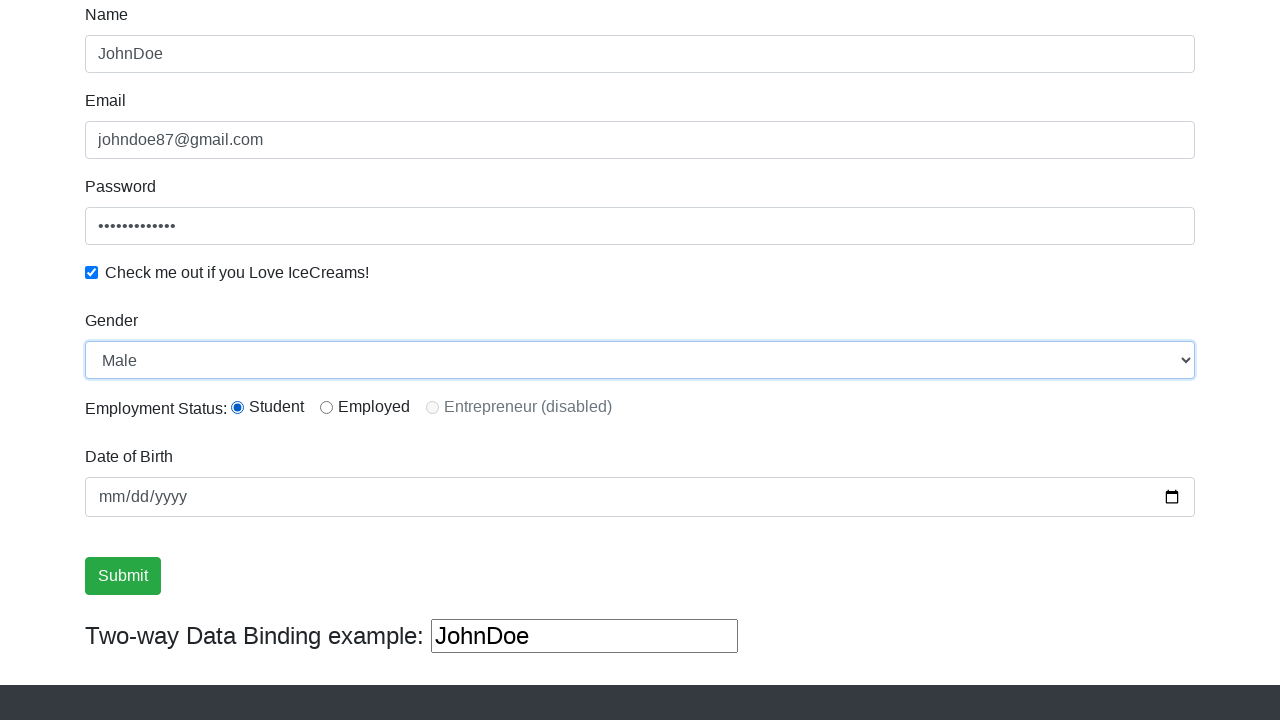

Clicked on date of birth input field at (640, 497) on input[name='bday']
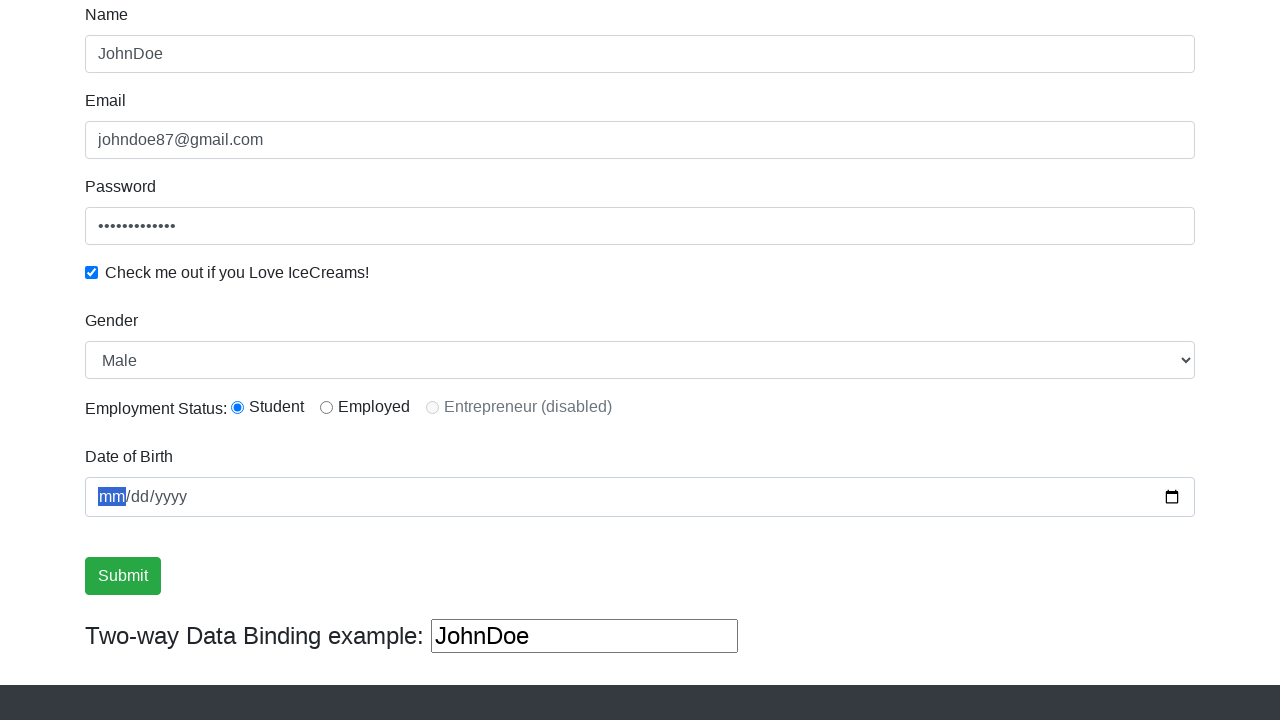

Filled date of birth field with '1995-03-15' on input[name='bday']
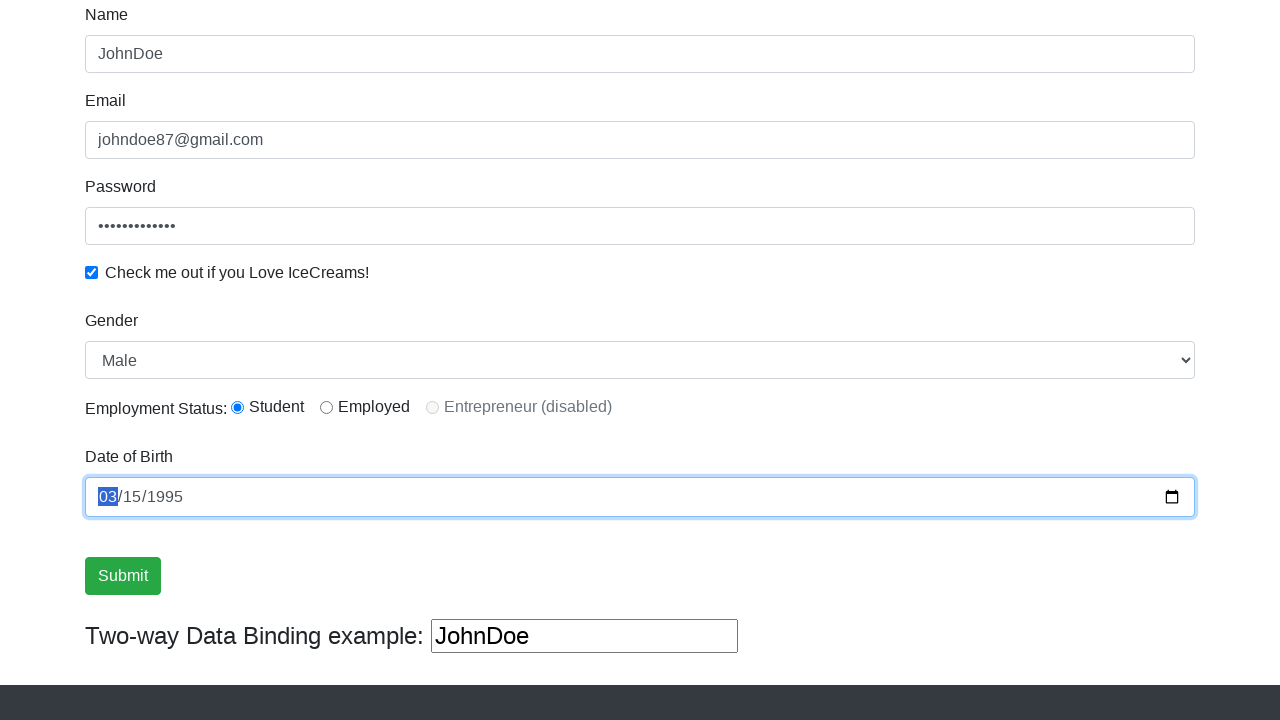

Clicked submit button to submit the form at (123, 576) on input[value='Submit']
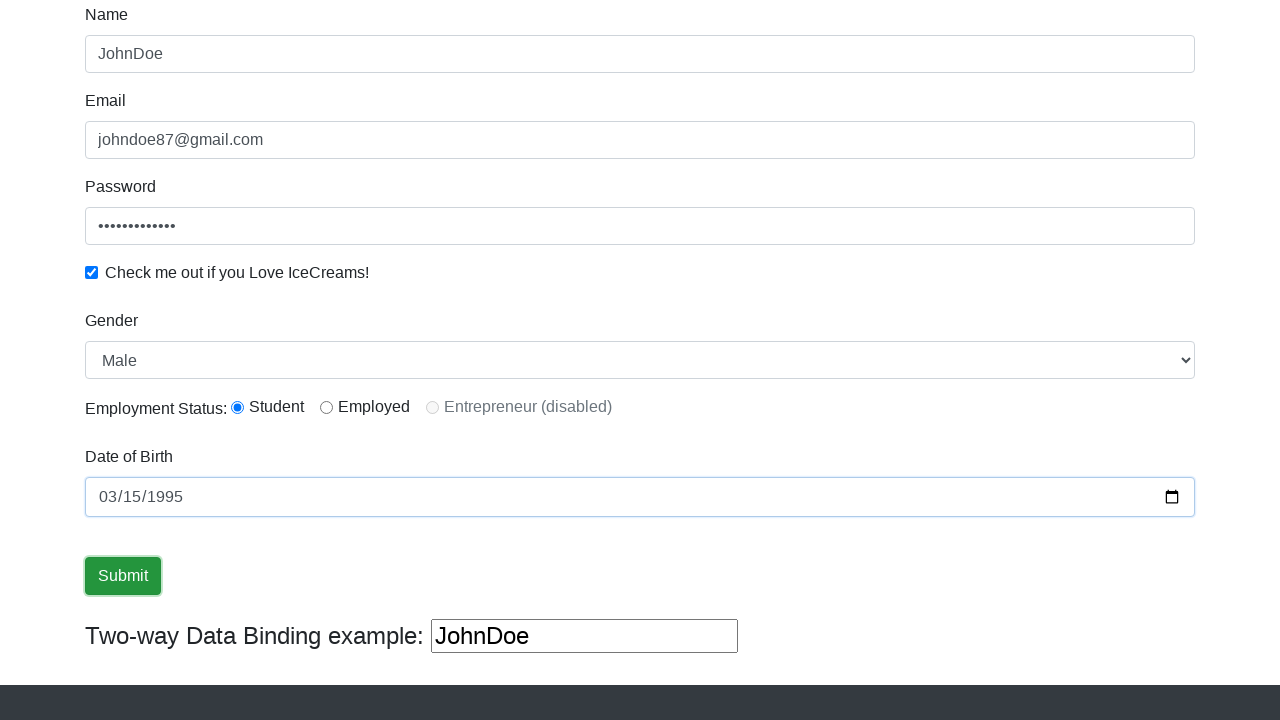

Form successfully submitted - success message appeared
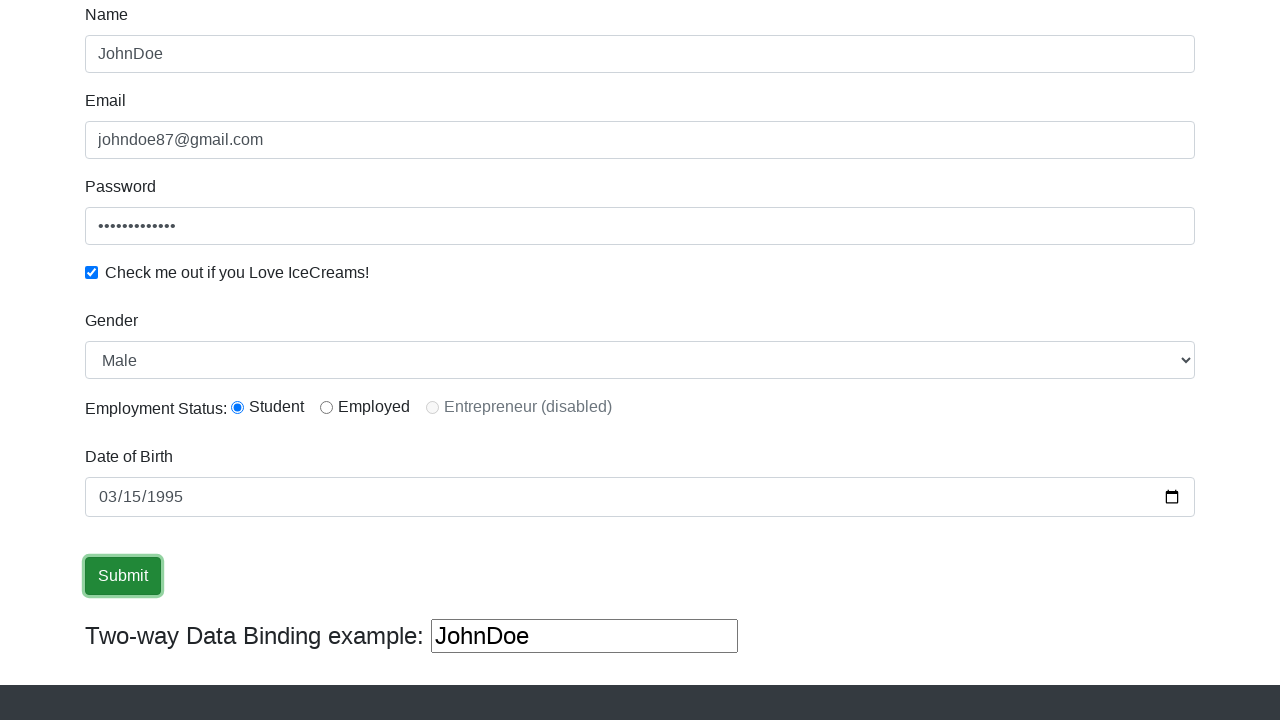

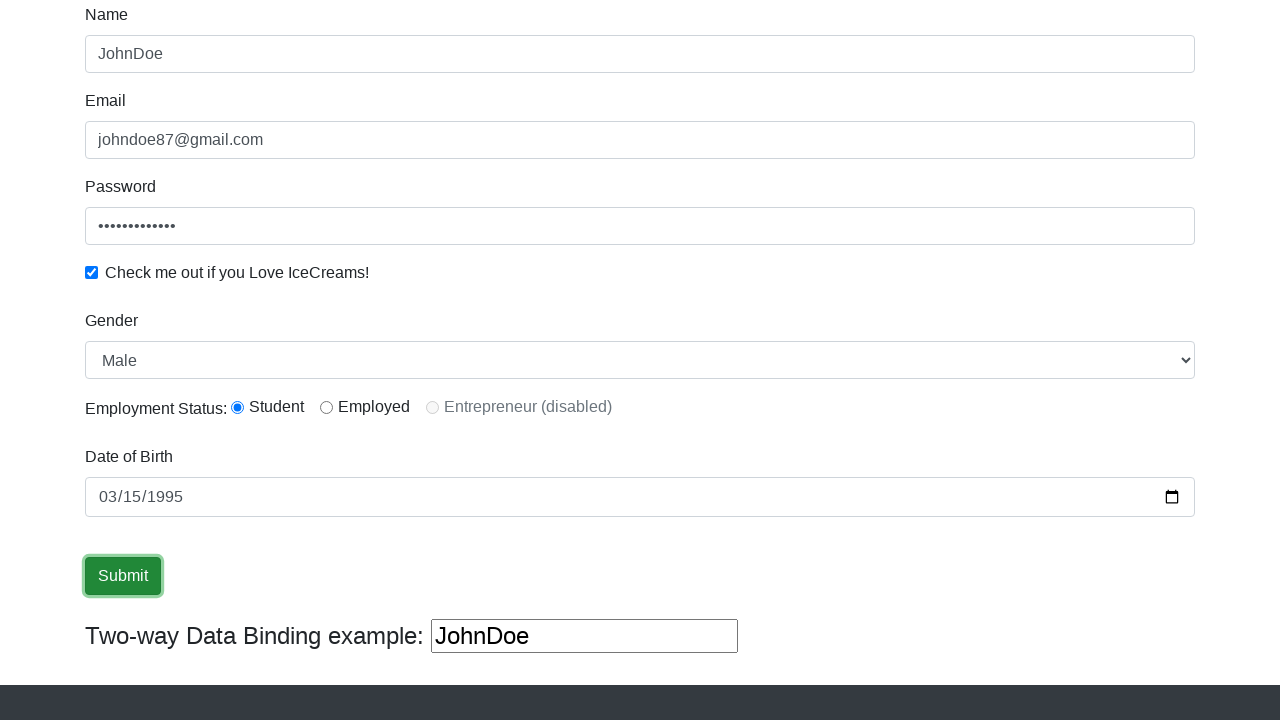